Tests the table's add row functionality by repeatedly adding new rows with form data

Starting URL: https://www.tutorialrepublic.com/snippets/bootstrap/table-with-add-and-delete-row-feature.php

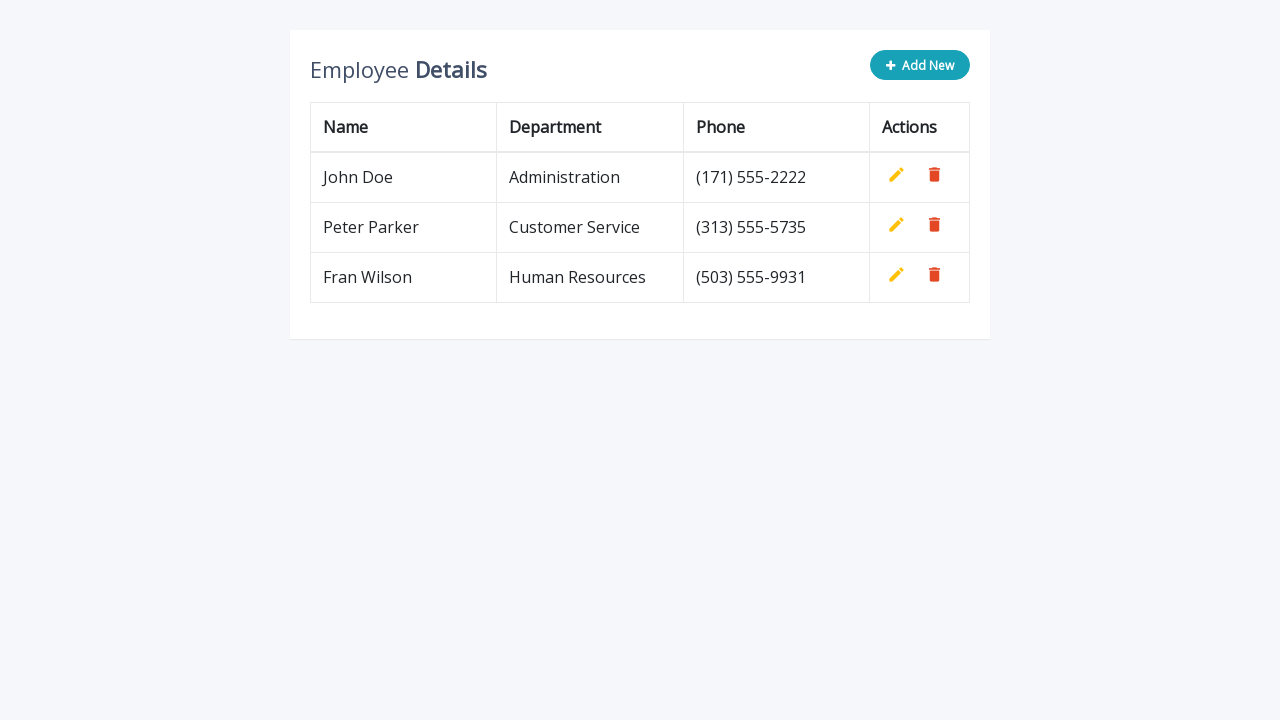

Navigated to table with add and delete row feature
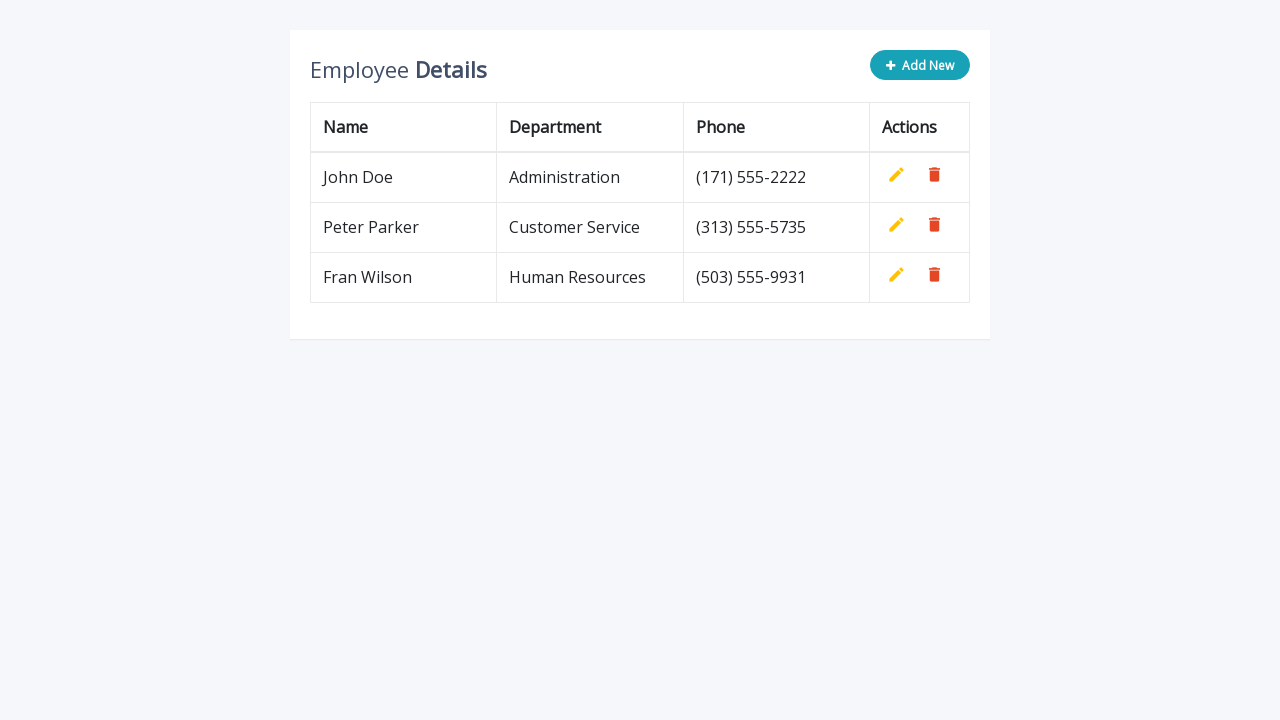

Clicked 'Add New' button for row 1 at (920, 65) on button.btn.btn-info.add-new
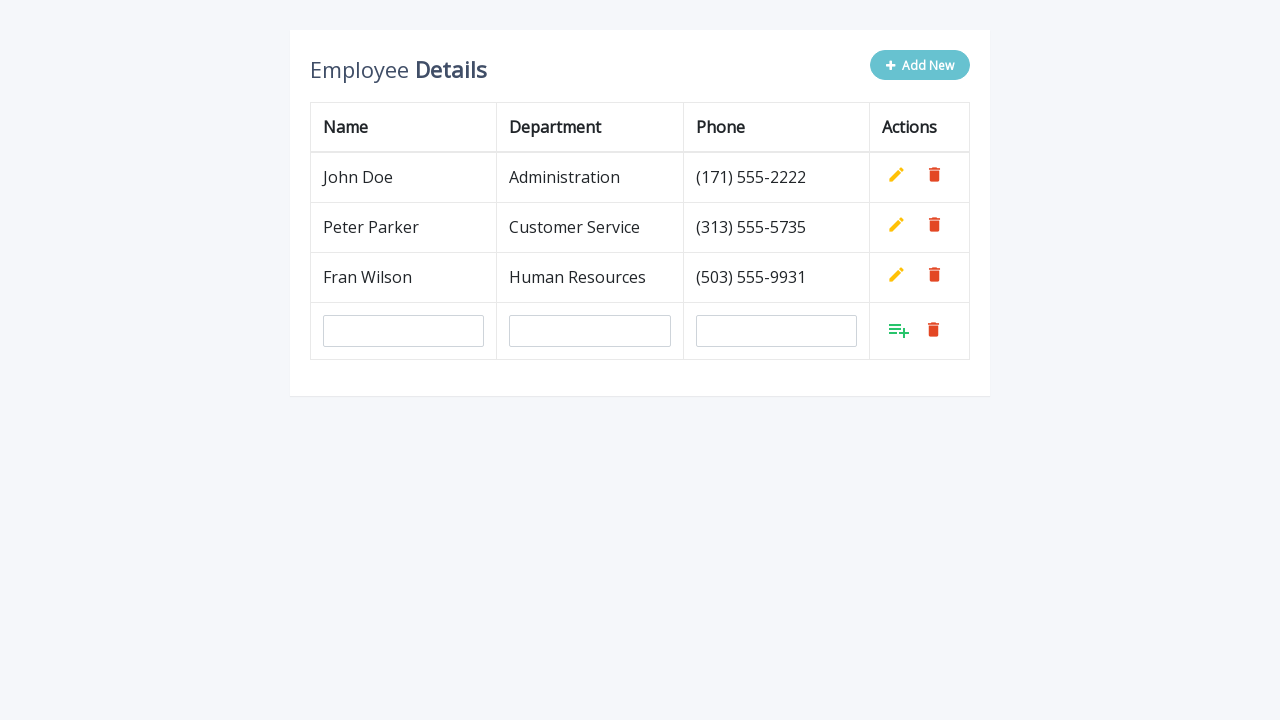

Filled name field with 'Andrija A' for row 1 on input[name='name']
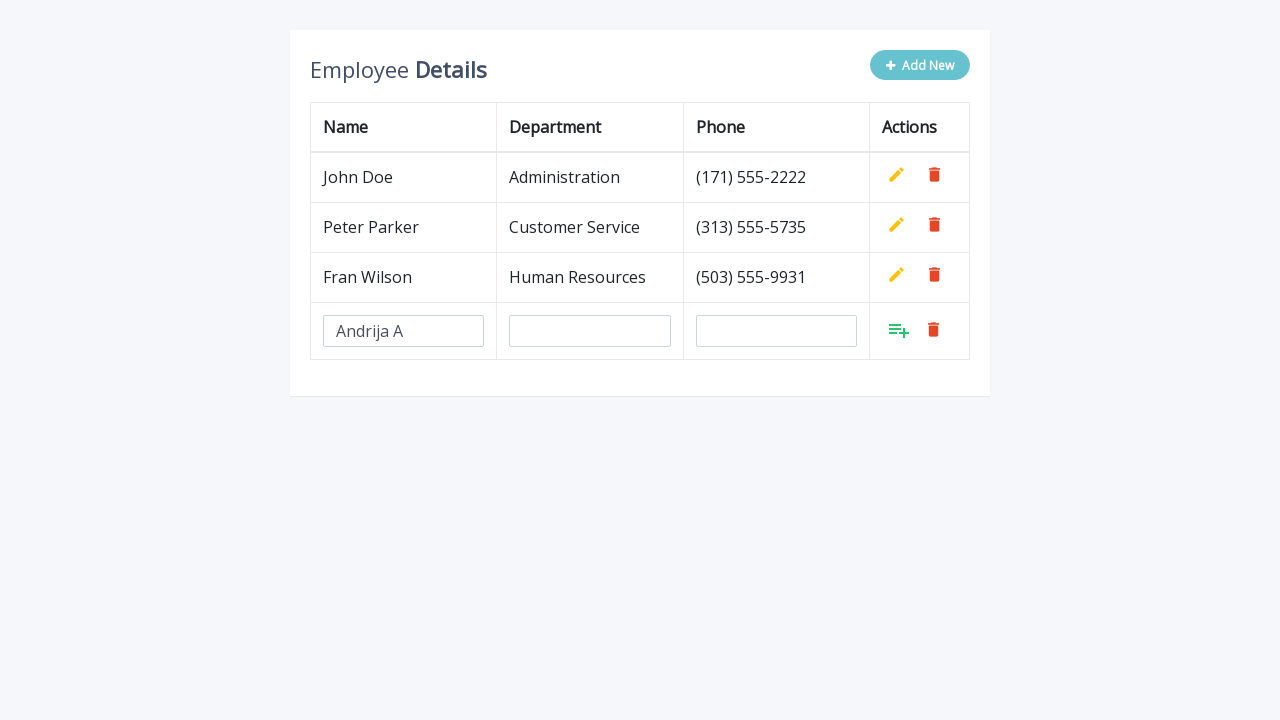

Filled department field with 'QA' for row 1 on input[name='department']
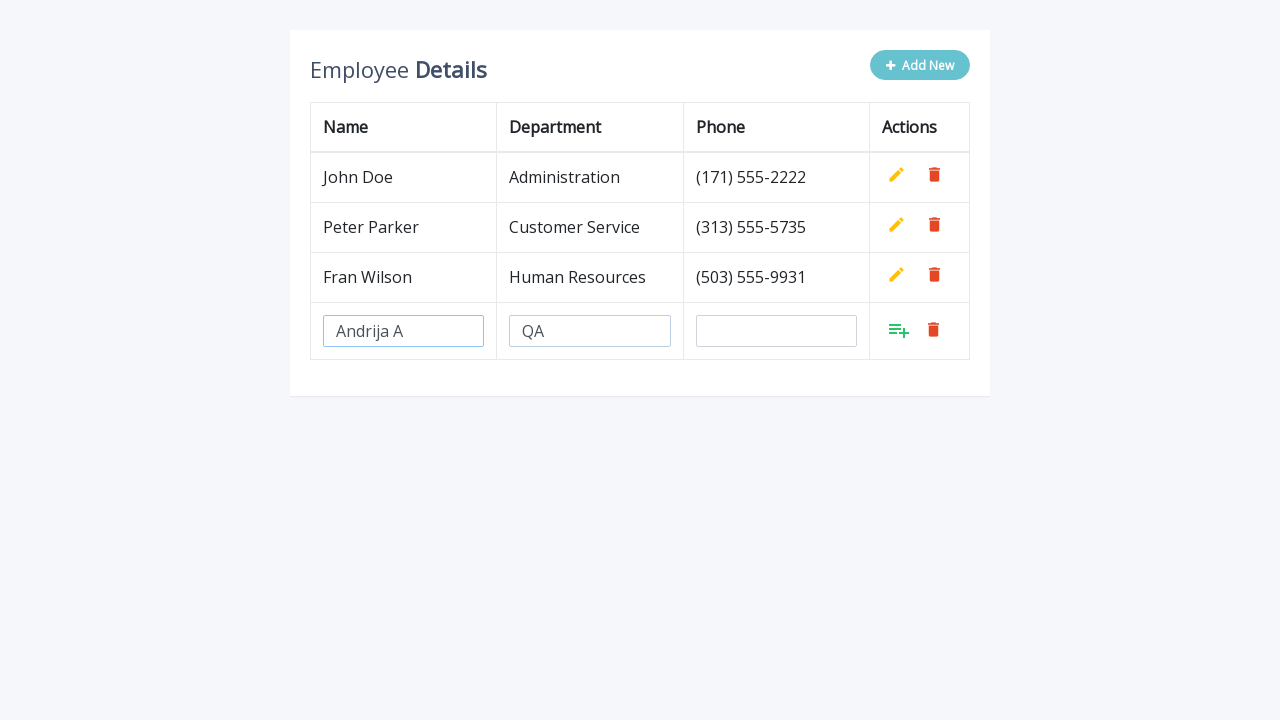

Filled phone field with '(381)116-2222' for row 1 on input[name='phone']
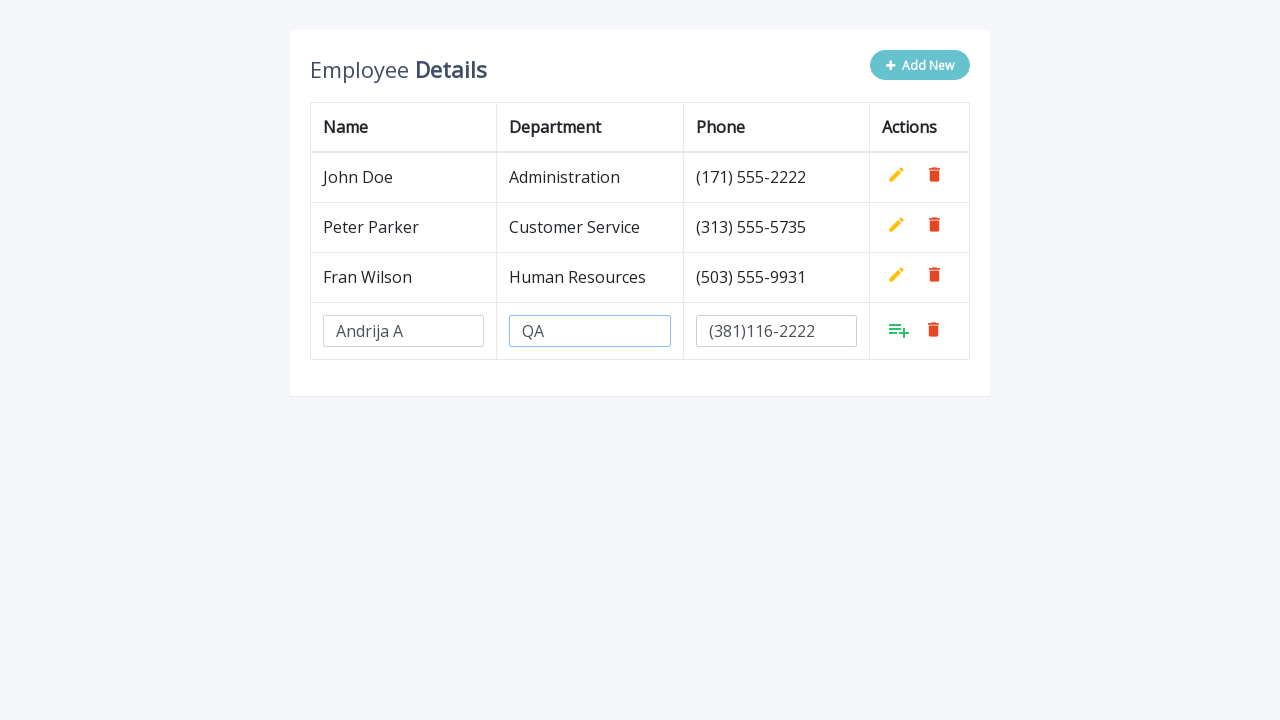

Clicked 'Add' button to confirm row 1 at (899, 330) on xpath=//tbody/tr[last()]/td[4]/a[1]
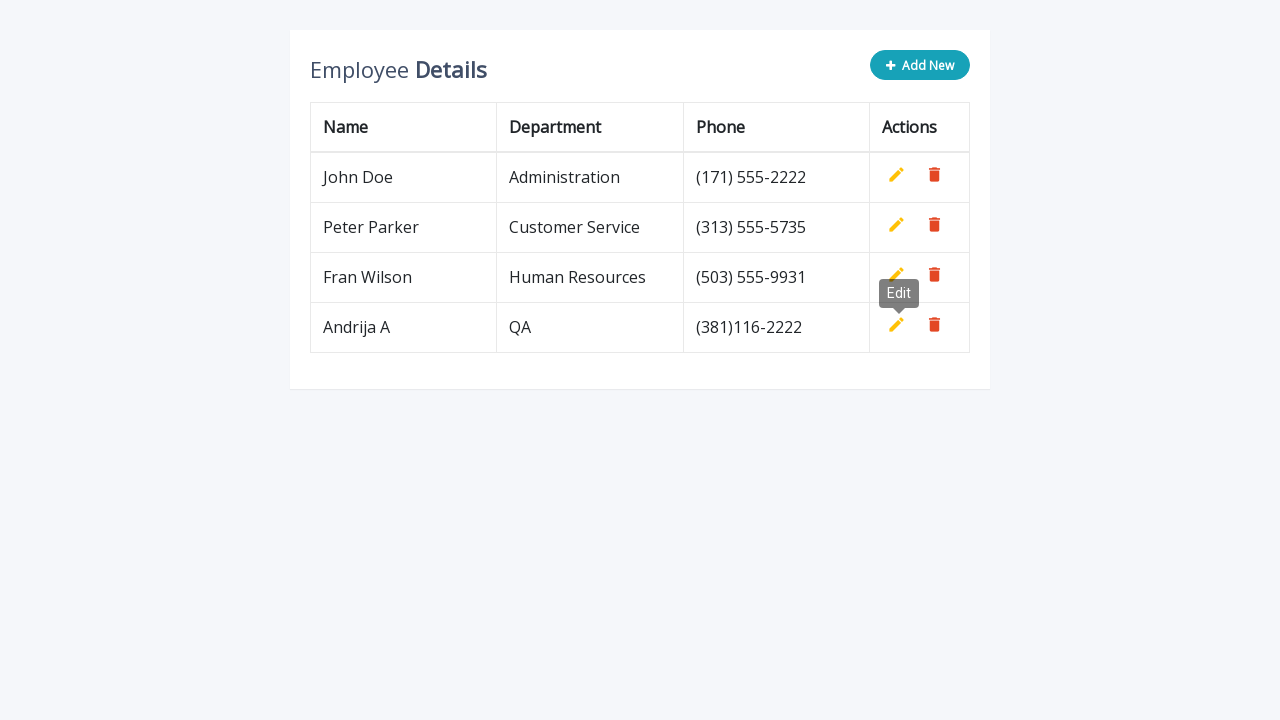

Waited 500ms before next iteration
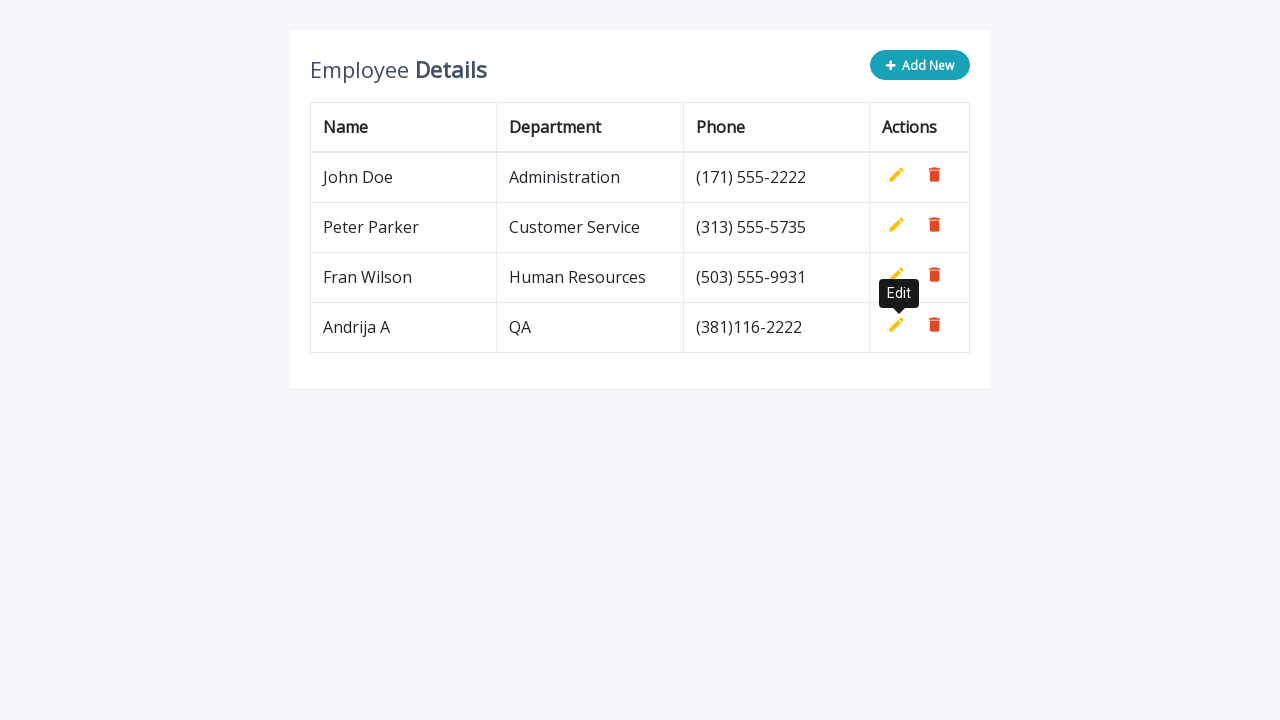

Clicked 'Add New' button for row 2 at (920, 65) on button.btn.btn-info.add-new
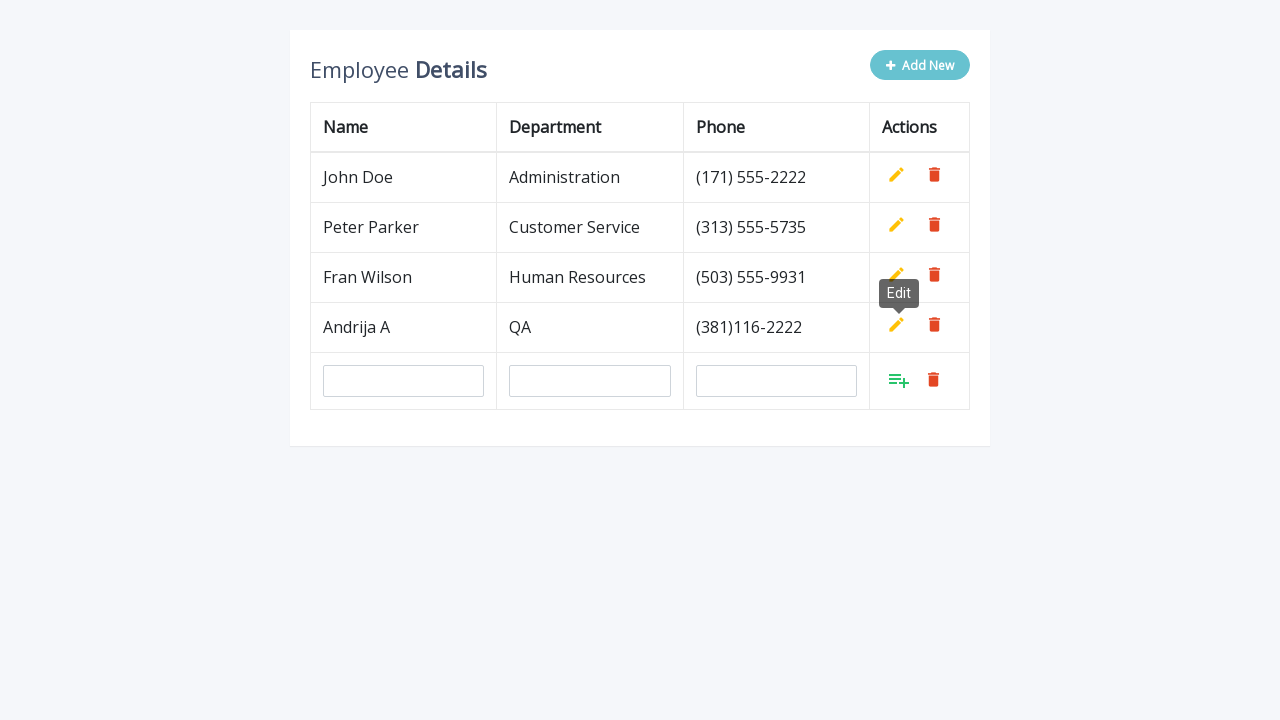

Filled name field with 'Andrija A' for row 2 on input[name='name']
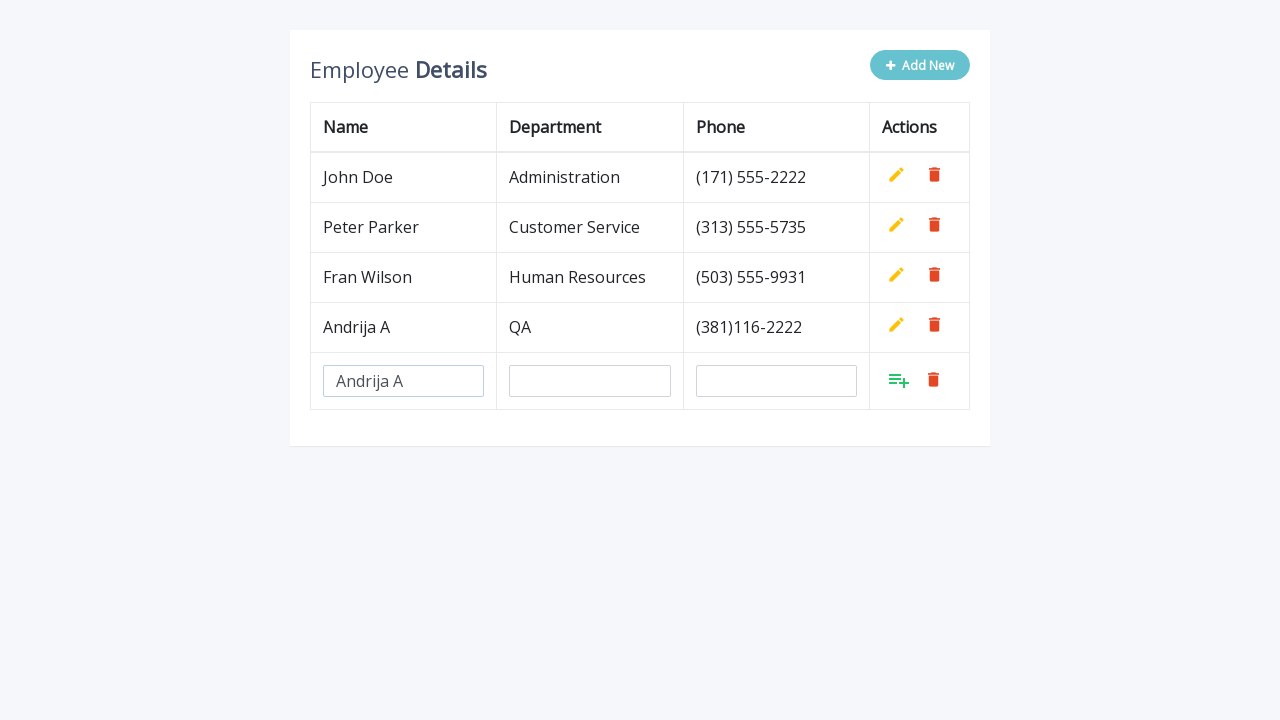

Filled department field with 'QA' for row 2 on input[name='department']
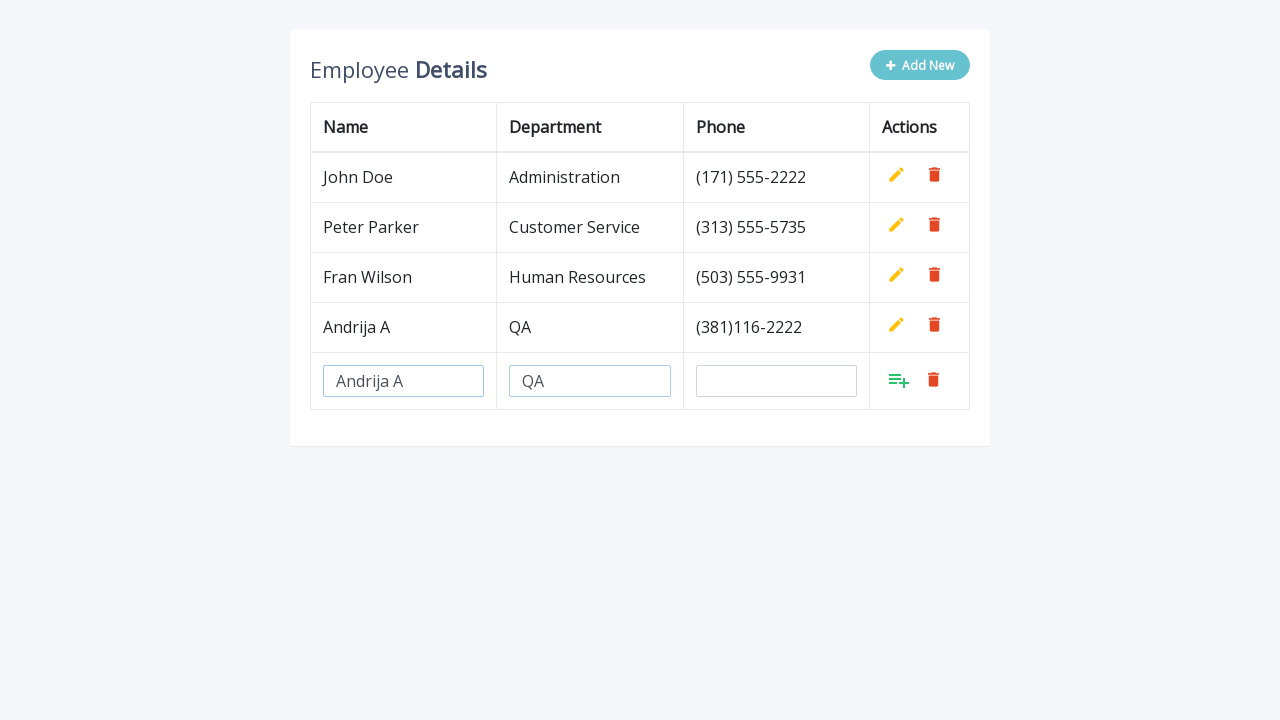

Filled phone field with '(381)116-2222' for row 2 on input[name='phone']
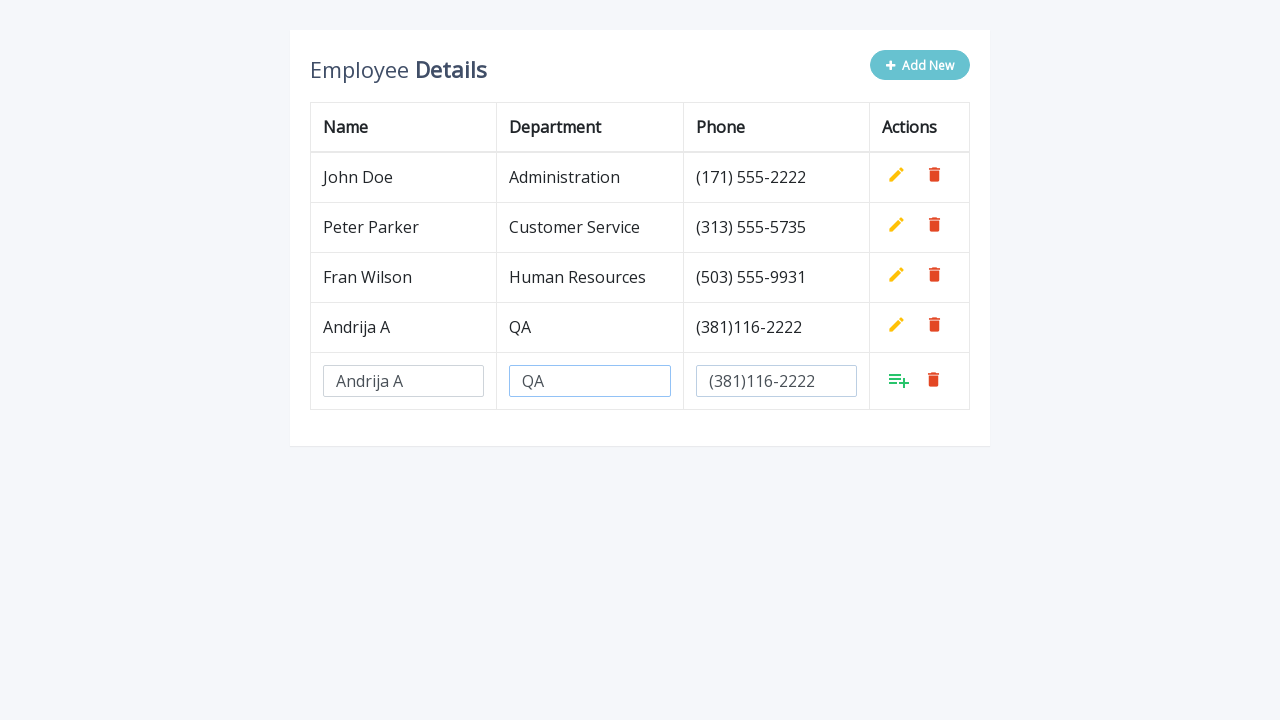

Clicked 'Add' button to confirm row 2 at (899, 380) on xpath=//tbody/tr[last()]/td[4]/a[1]
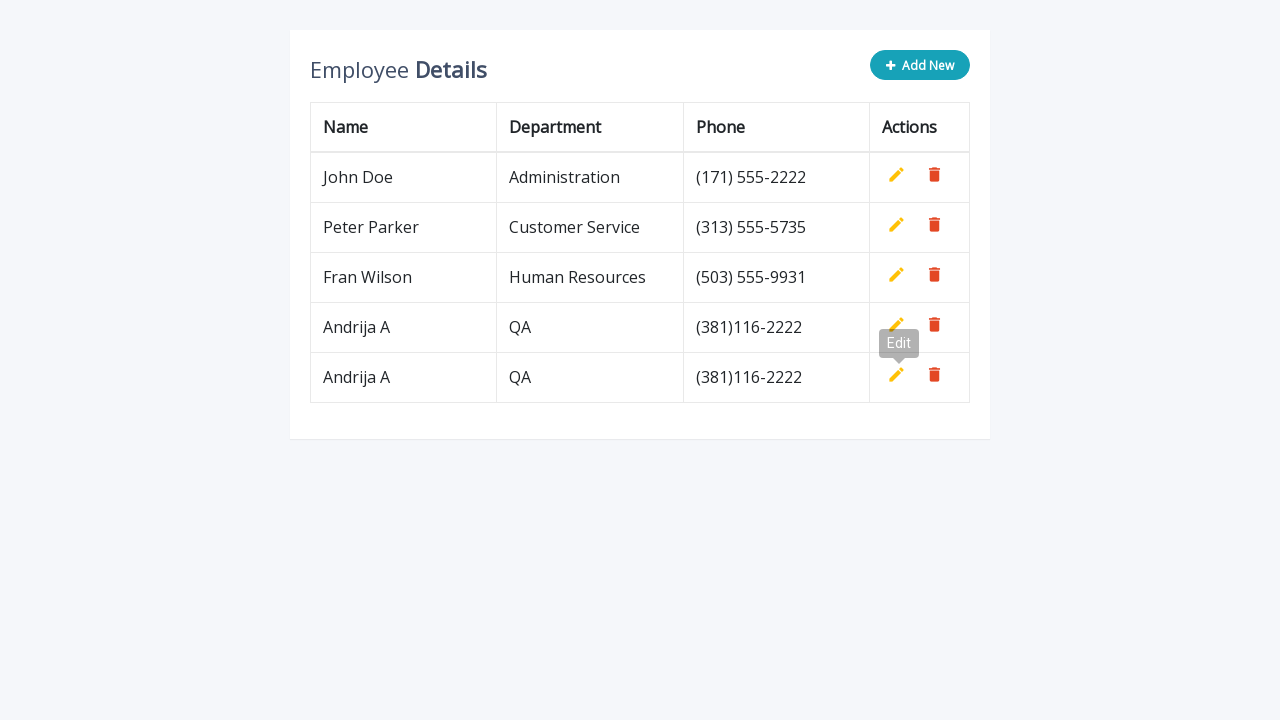

Waited 500ms before next iteration
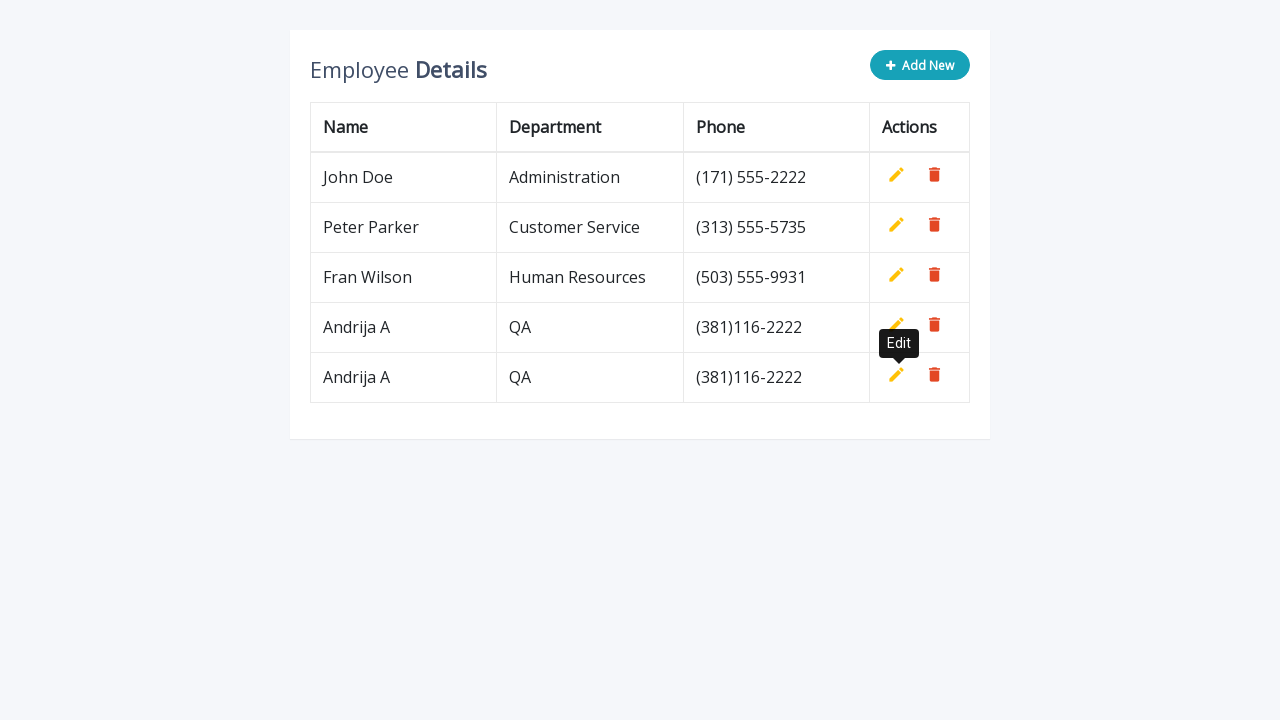

Clicked 'Add New' button for row 3 at (920, 65) on button.btn.btn-info.add-new
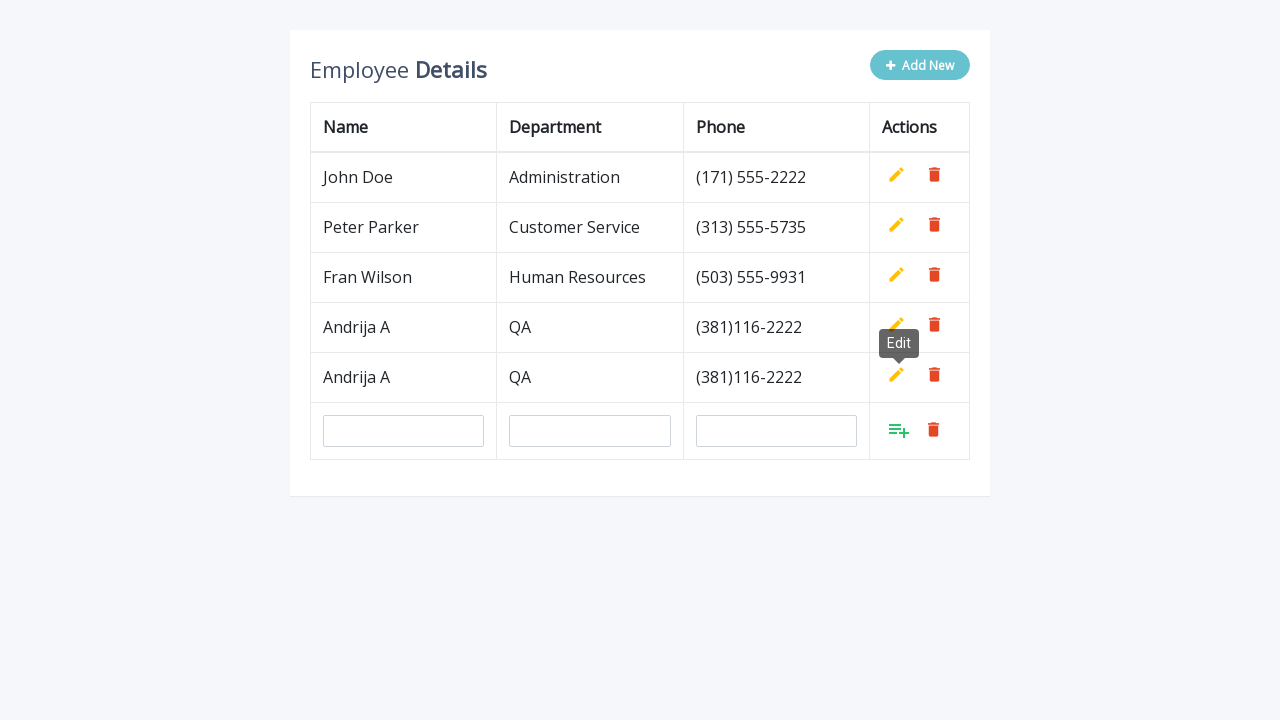

Filled name field with 'Andrija A' for row 3 on input[name='name']
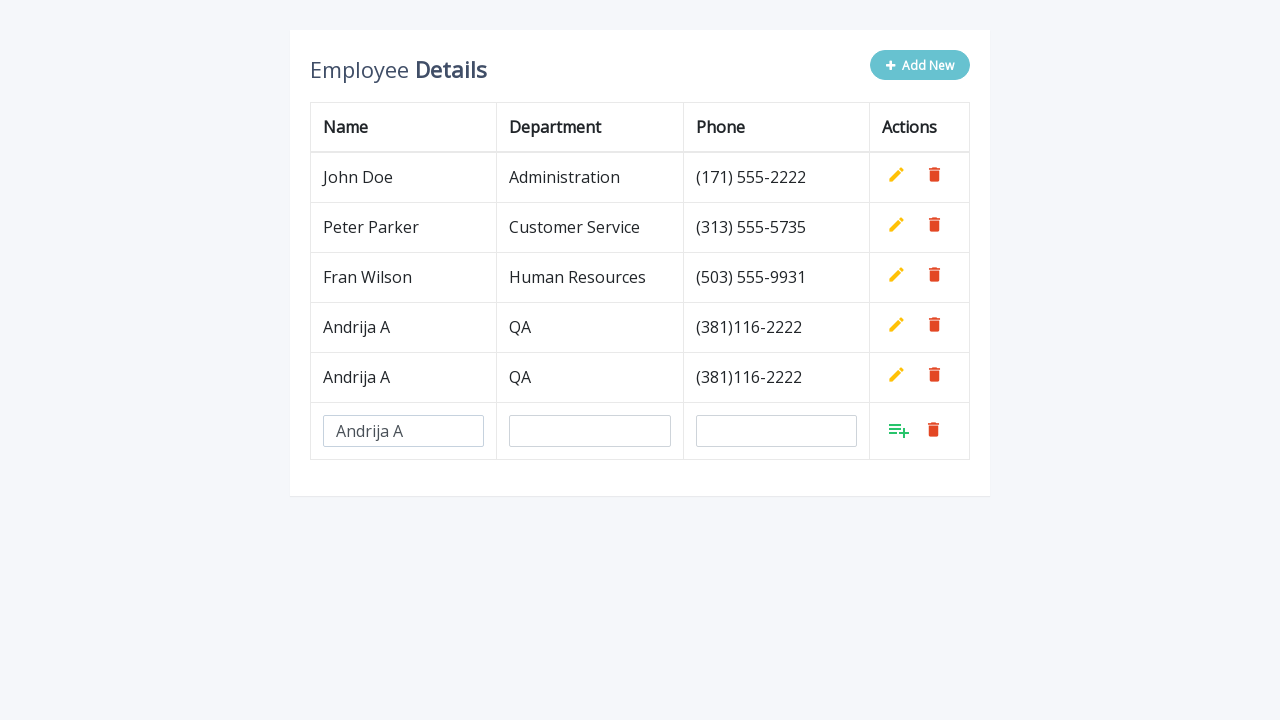

Filled department field with 'QA' for row 3 on input[name='department']
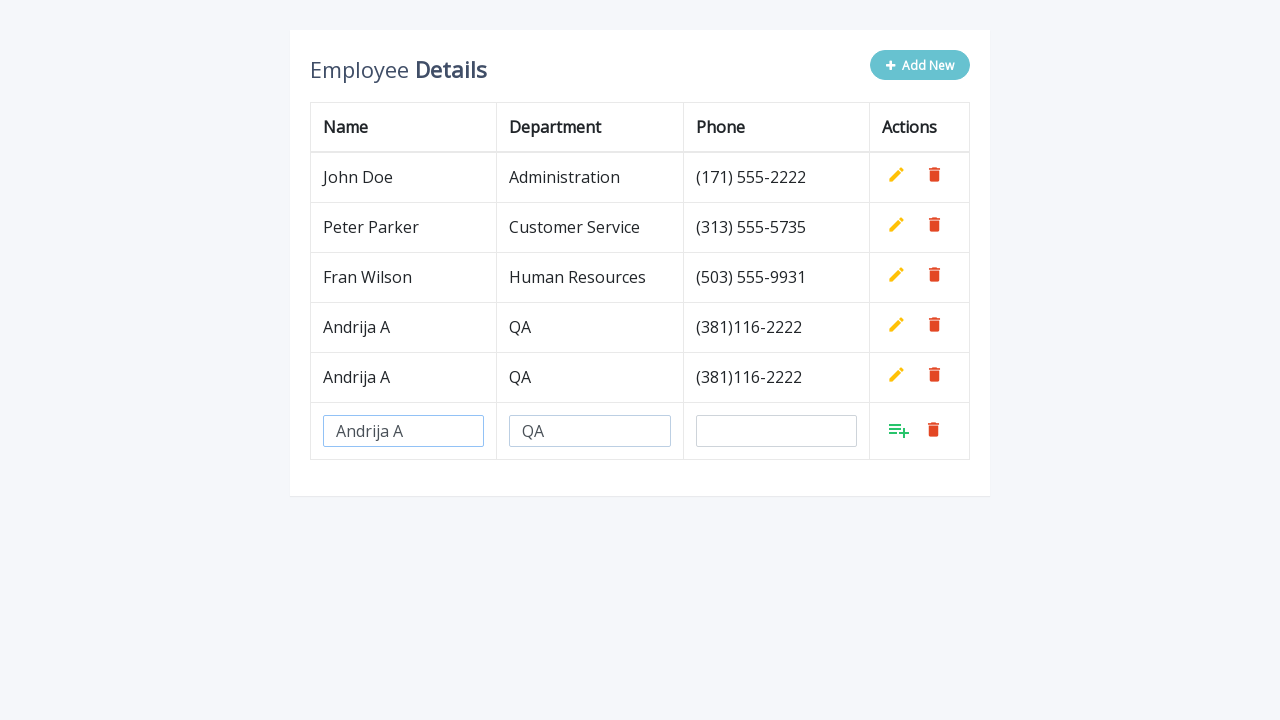

Filled phone field with '(381)116-2222' for row 3 on input[name='phone']
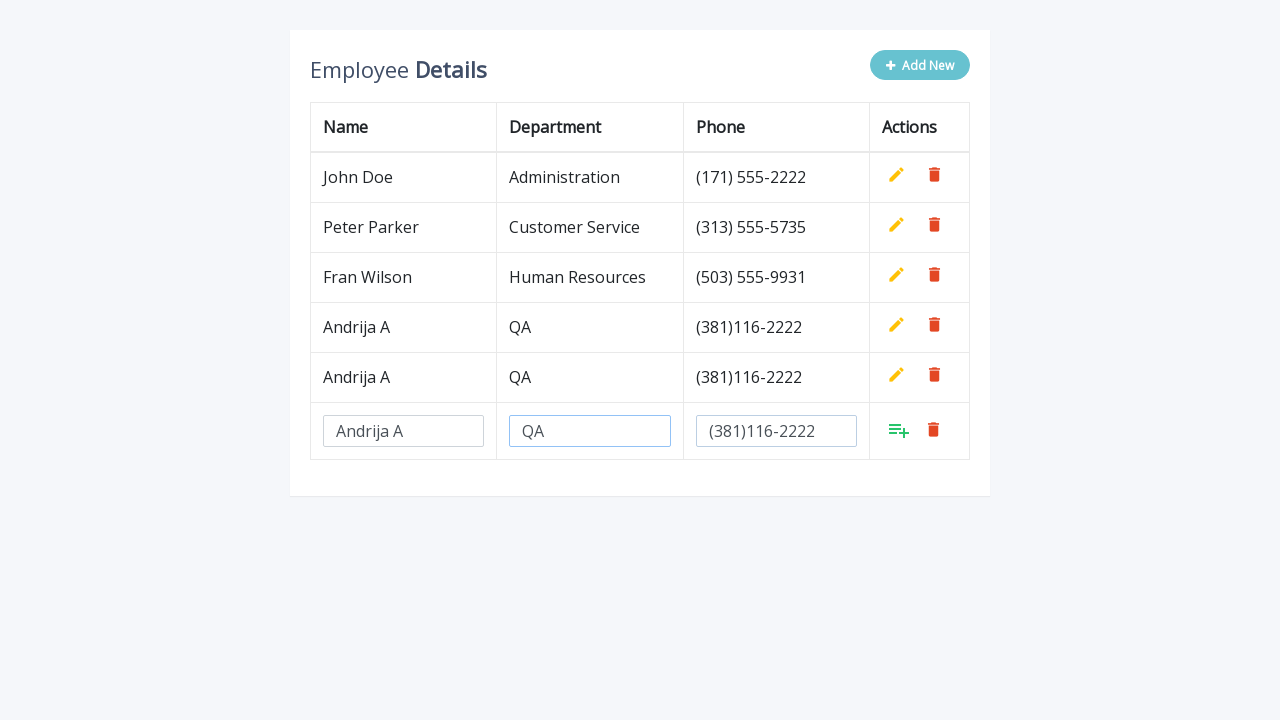

Clicked 'Add' button to confirm row 3 at (899, 430) on xpath=//tbody/tr[last()]/td[4]/a[1]
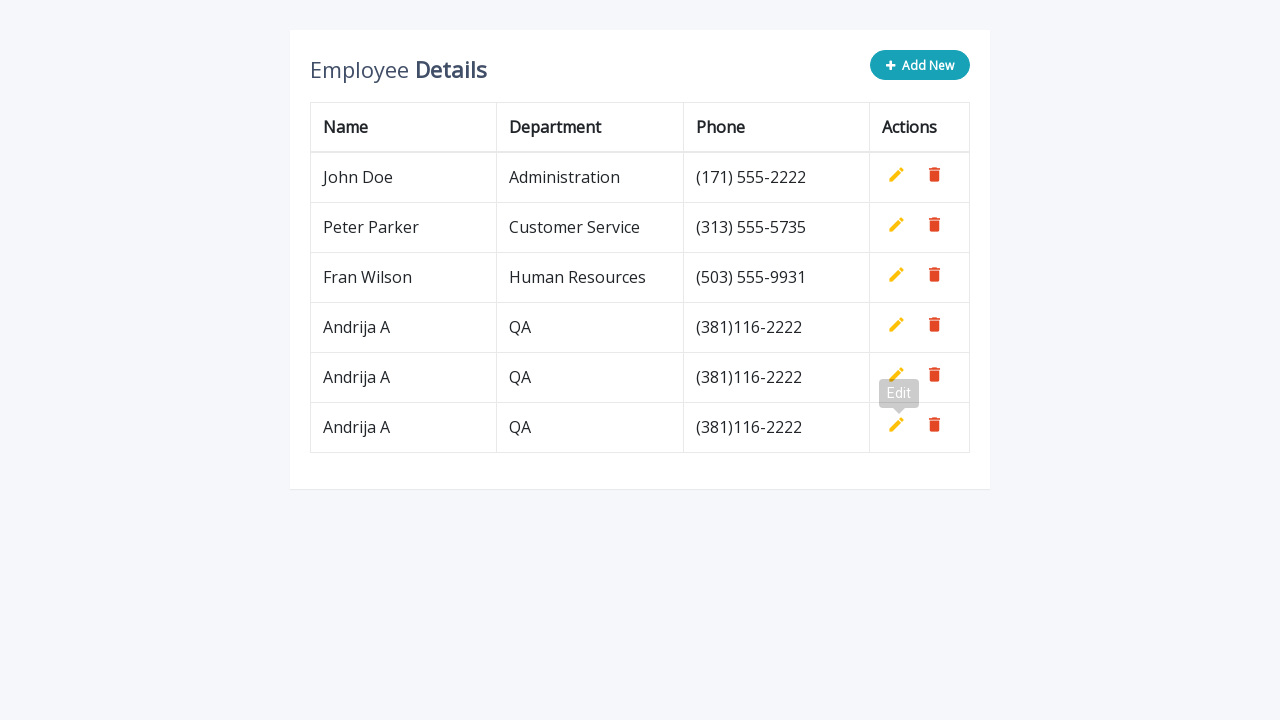

Waited 500ms before next iteration
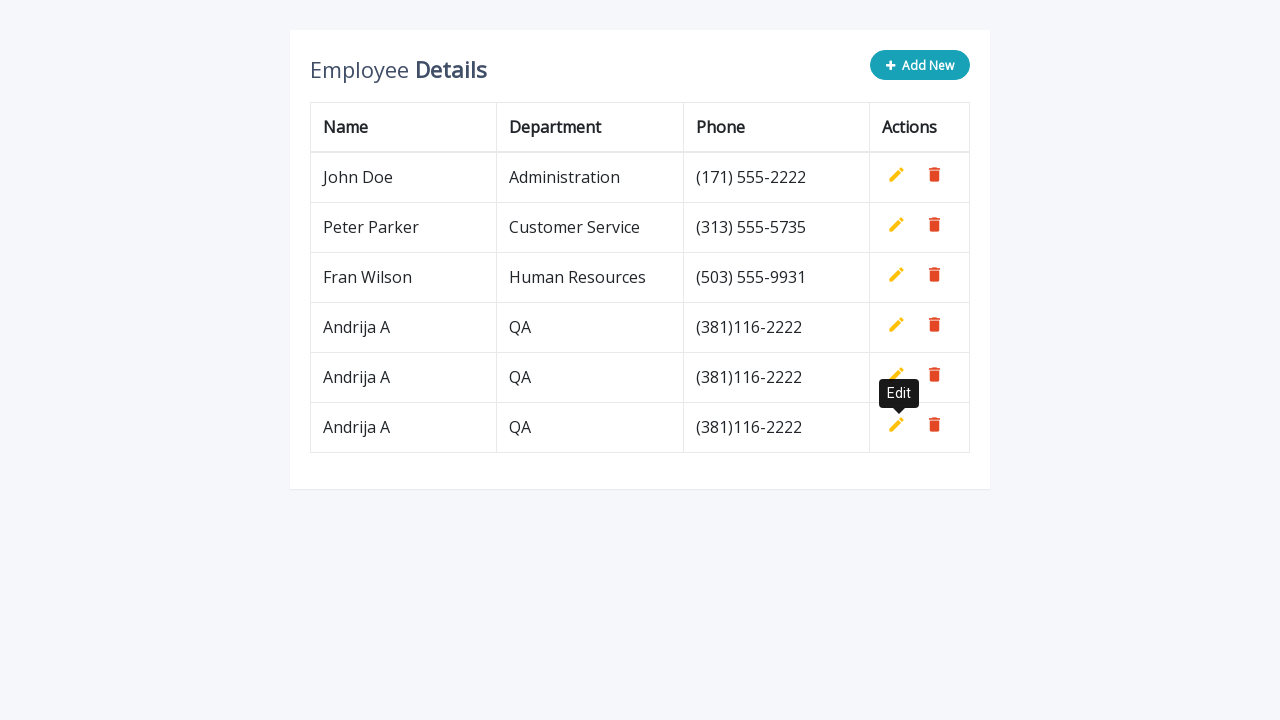

Clicked 'Add New' button for row 4 at (920, 65) on button.btn.btn-info.add-new
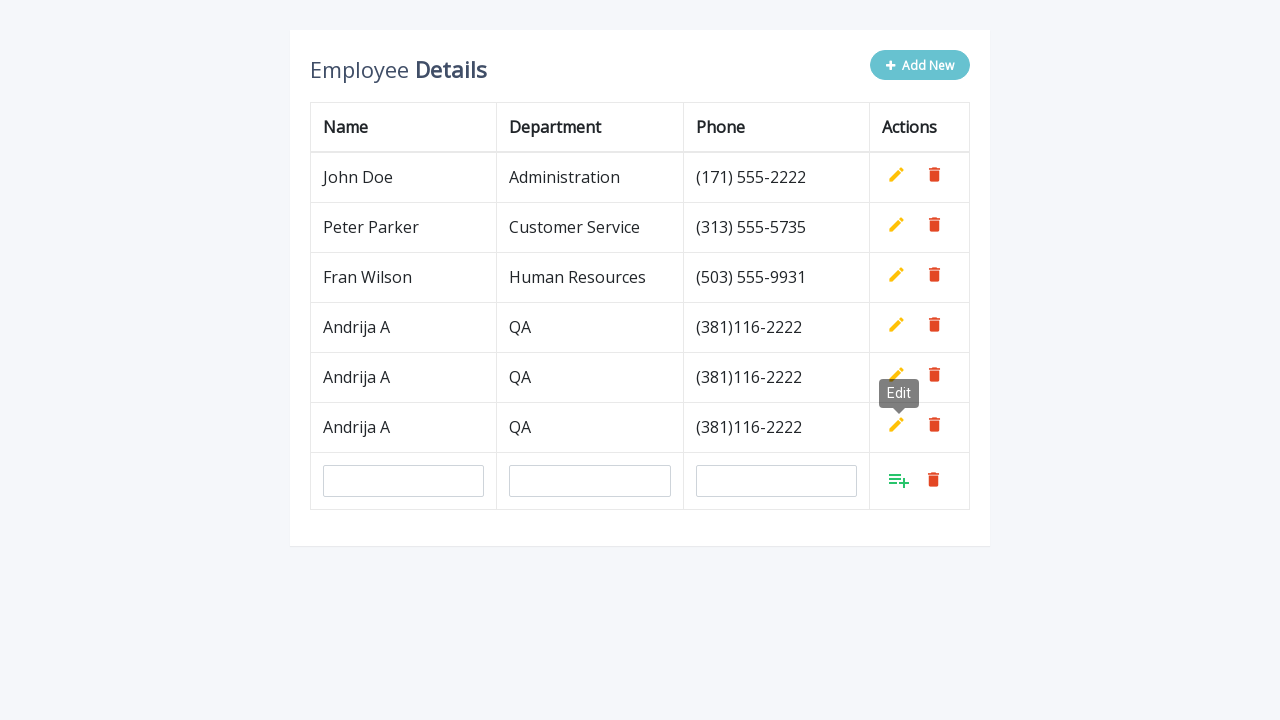

Filled name field with 'Andrija A' for row 4 on input[name='name']
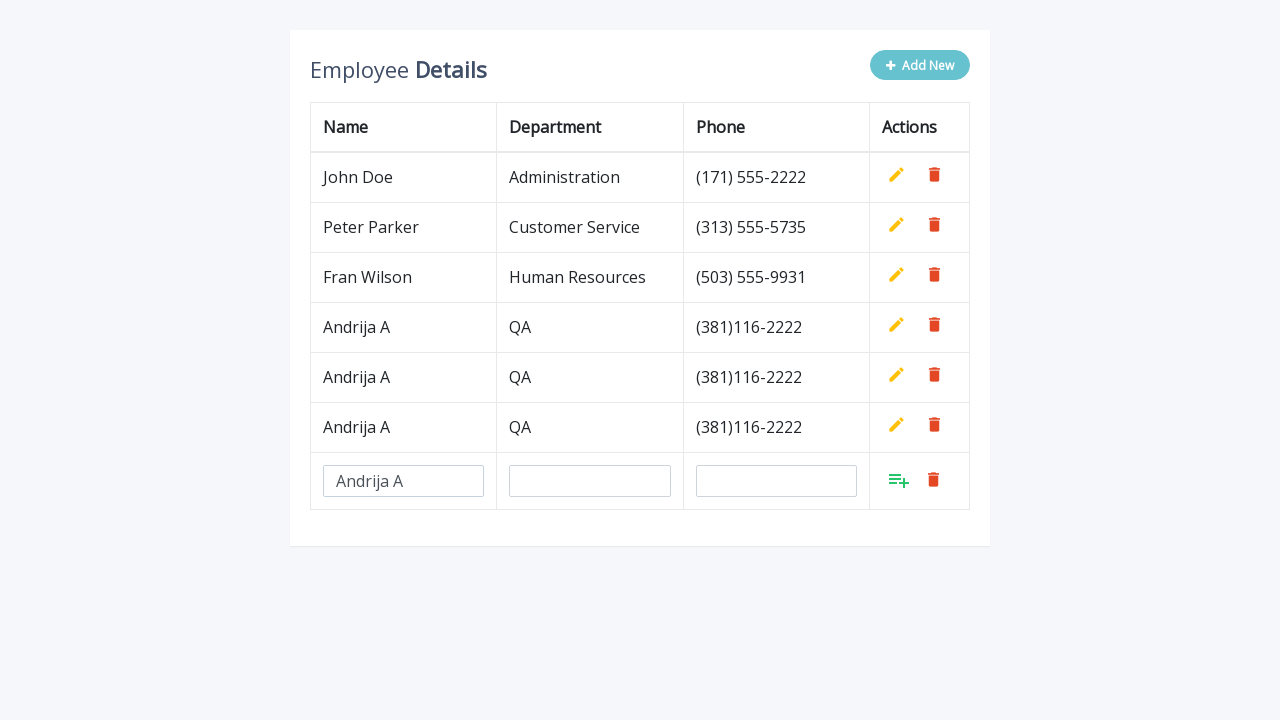

Filled department field with 'QA' for row 4 on input[name='department']
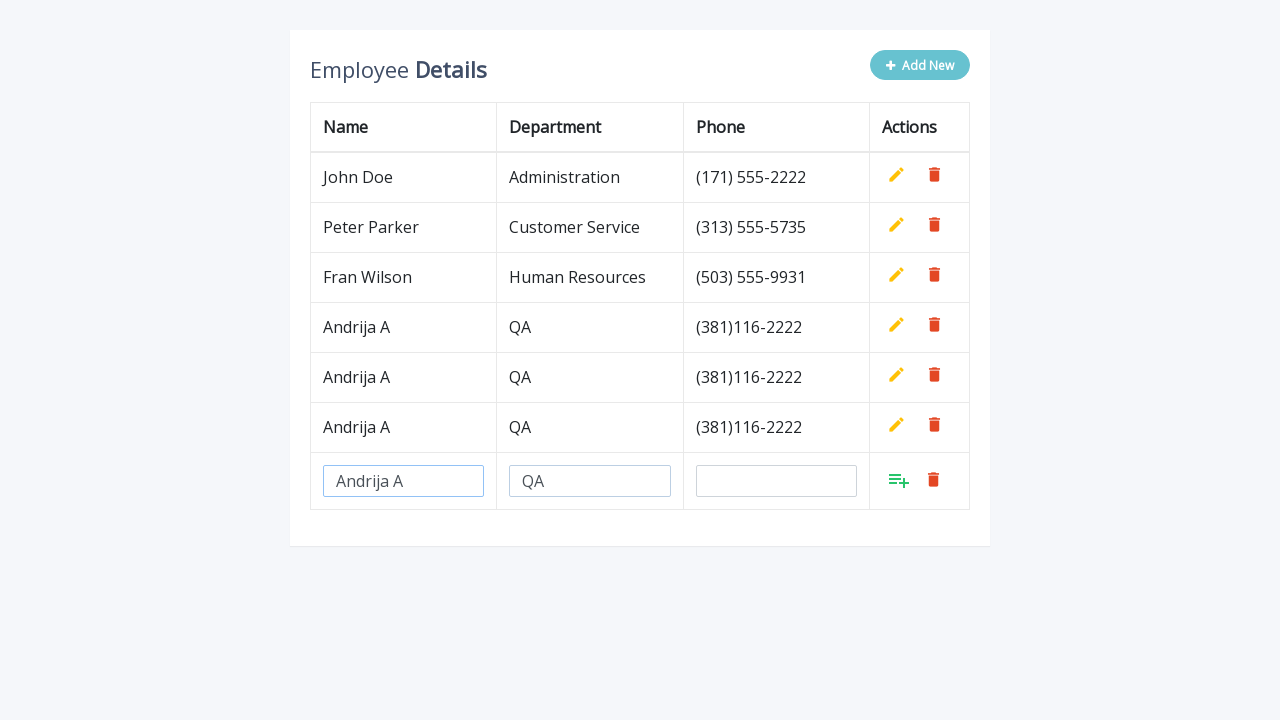

Filled phone field with '(381)116-2222' for row 4 on input[name='phone']
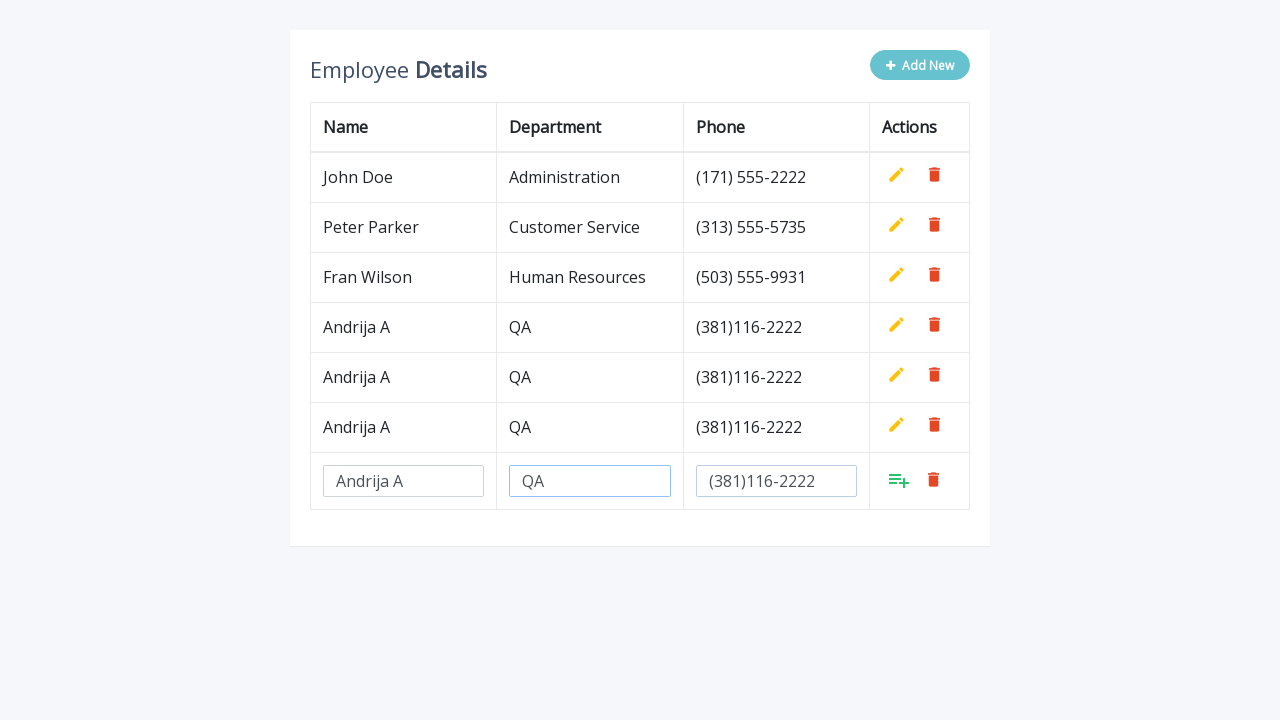

Clicked 'Add' button to confirm row 4 at (899, 480) on xpath=//tbody/tr[last()]/td[4]/a[1]
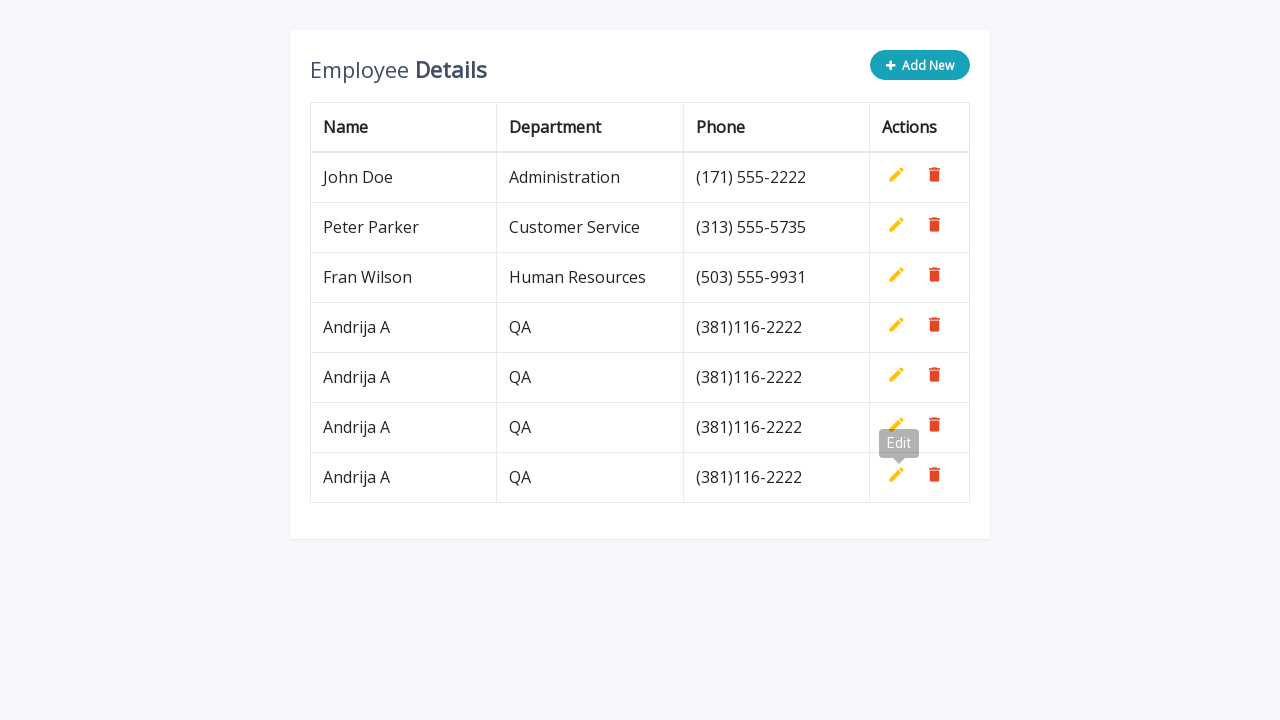

Waited 500ms before next iteration
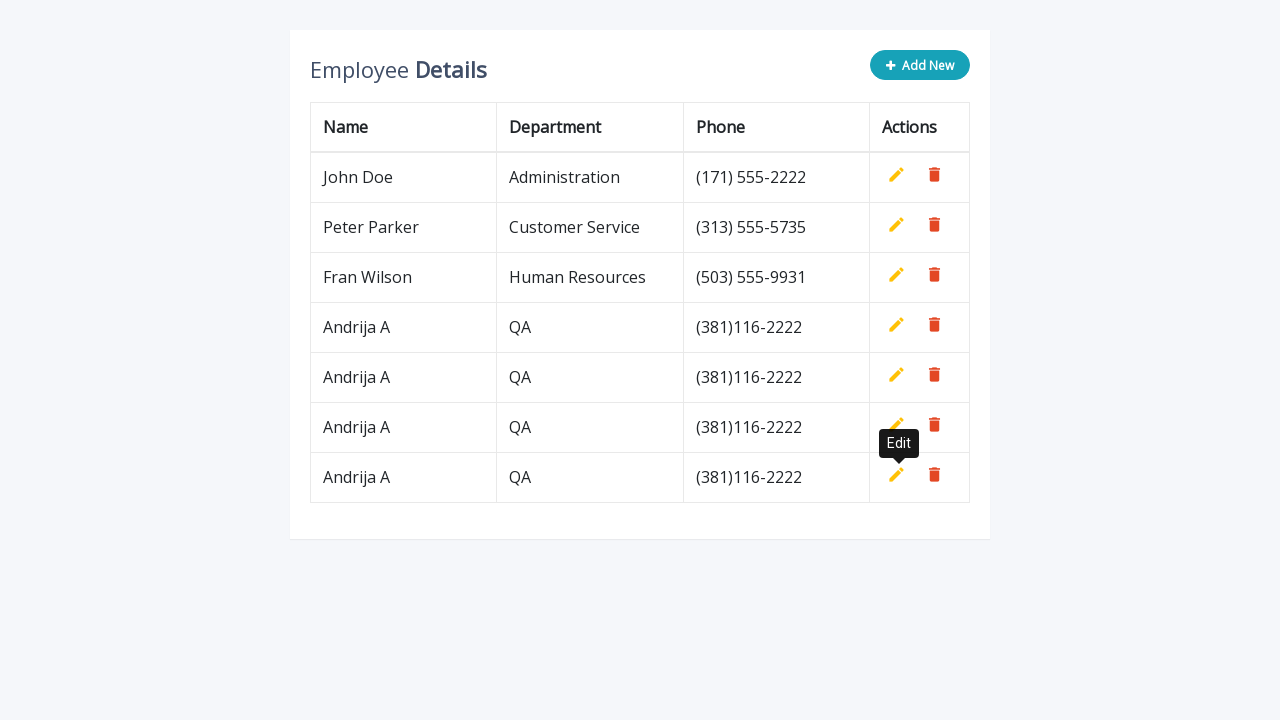

Clicked 'Add New' button for row 5 at (920, 65) on button.btn.btn-info.add-new
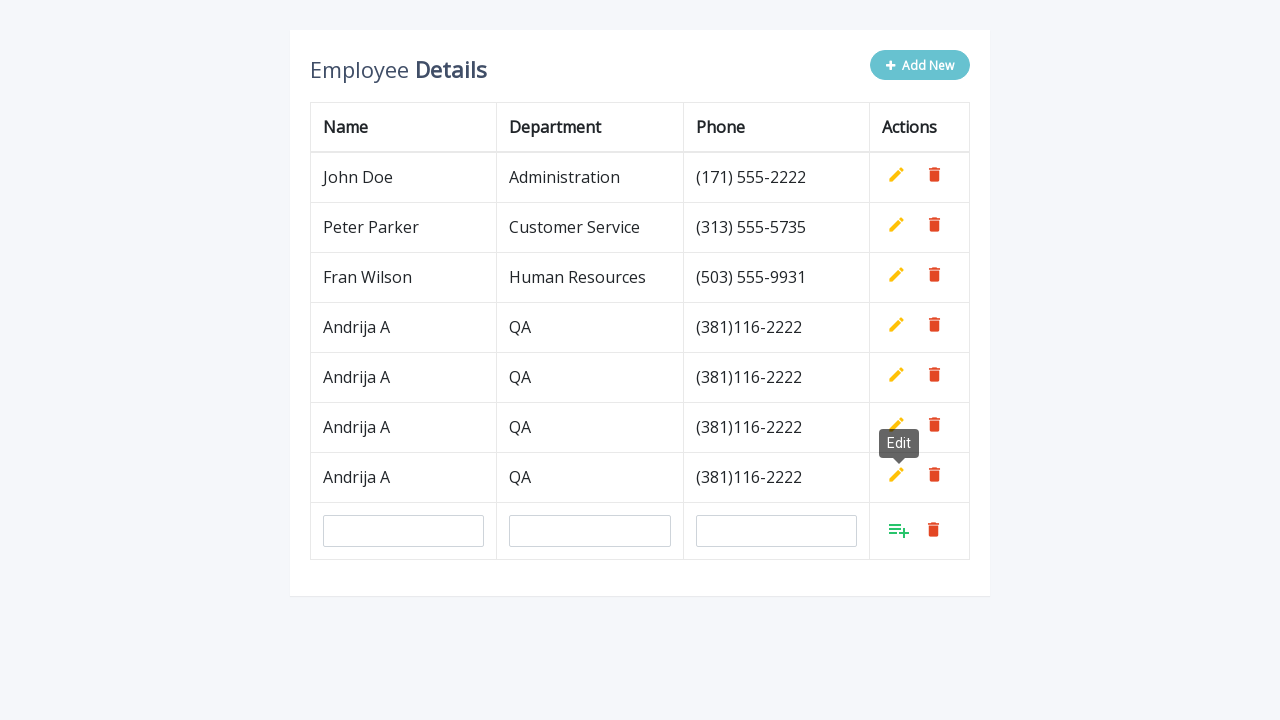

Filled name field with 'Andrija A' for row 5 on input[name='name']
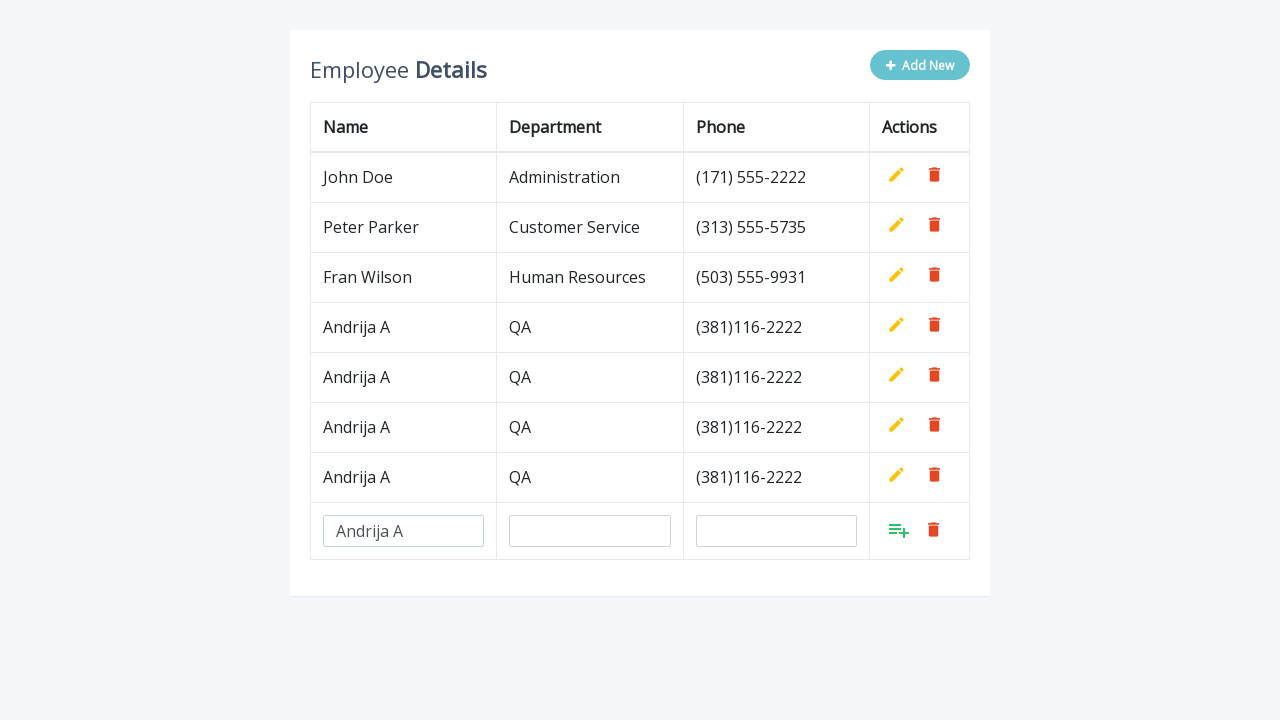

Filled department field with 'QA' for row 5 on input[name='department']
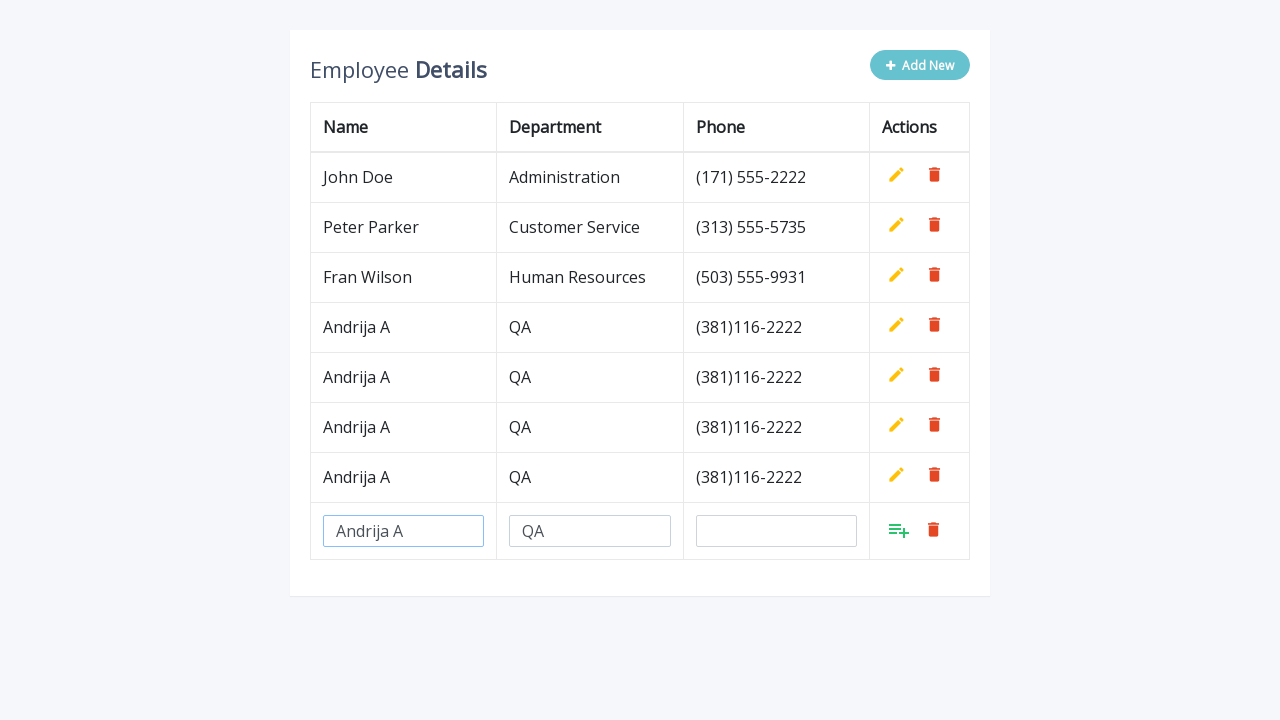

Filled phone field with '(381)116-2222' for row 5 on input[name='phone']
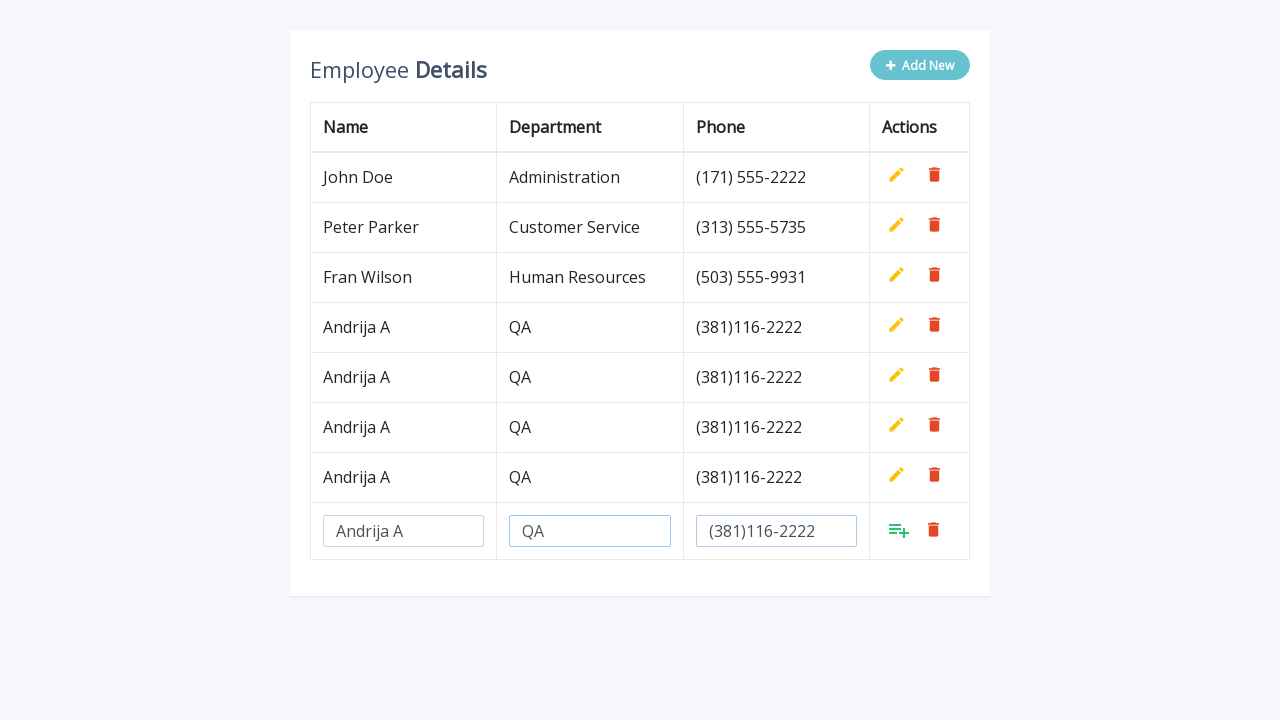

Clicked 'Add' button to confirm row 5 at (899, 530) on xpath=//tbody/tr[last()]/td[4]/a[1]
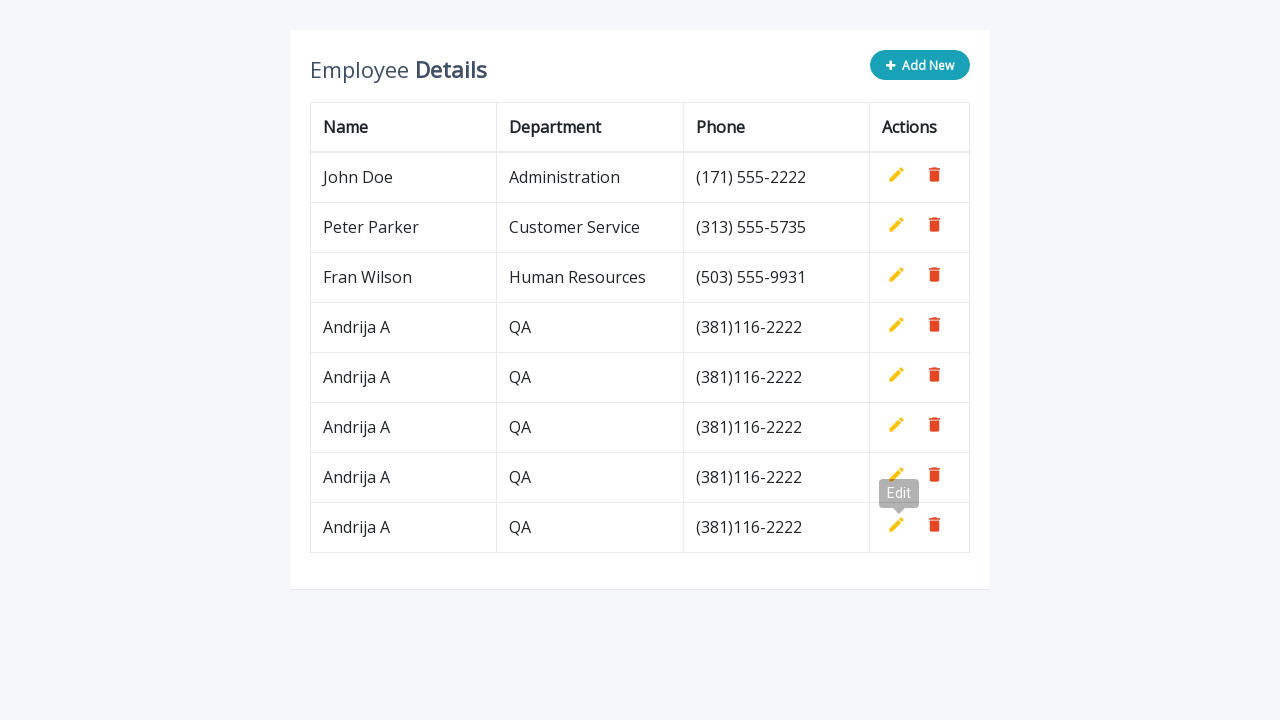

Waited 500ms before next iteration
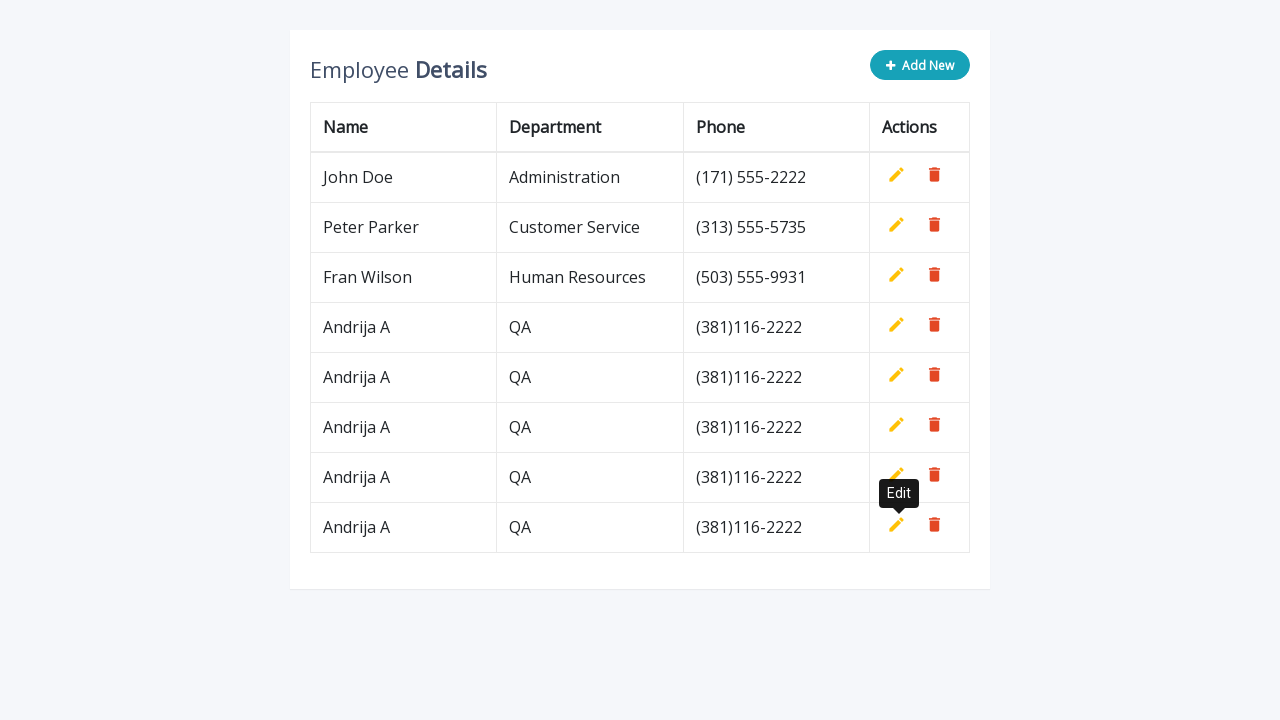

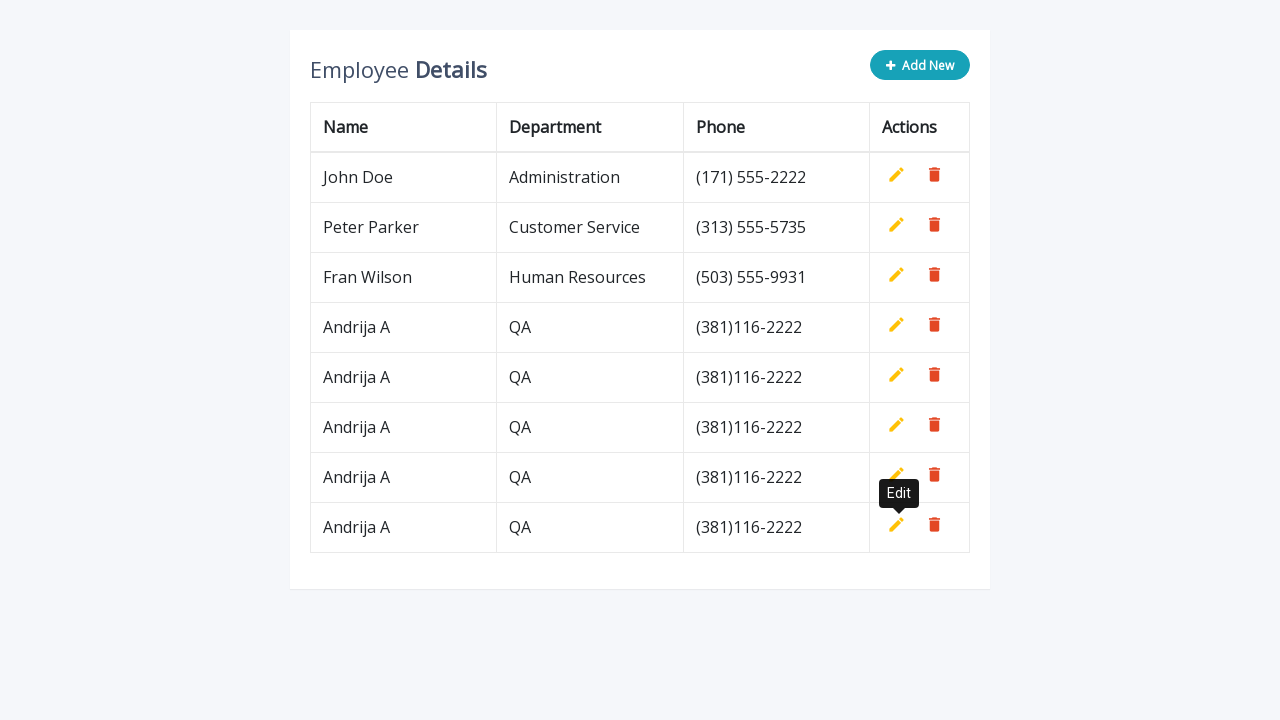